Tests modal interaction by opening a modal and clicking the close button

Starting URL: https://formy-project.herokuapp.com/modal

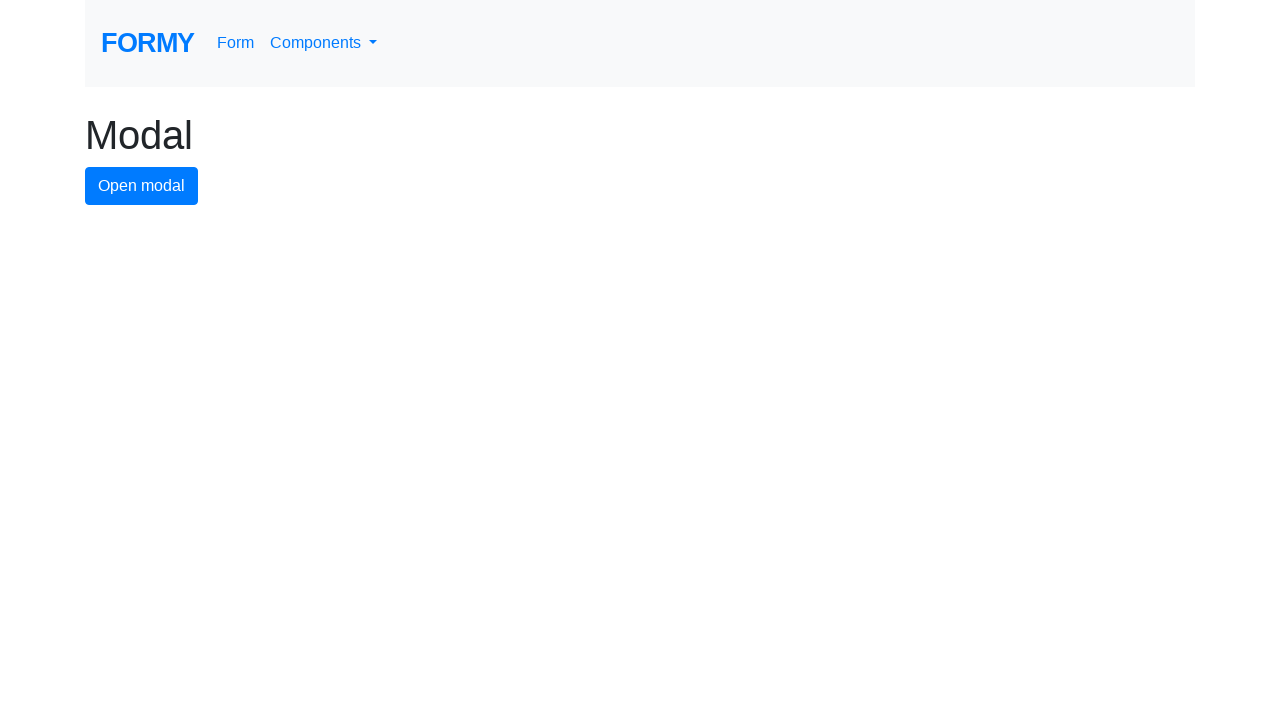

Clicked button to open modal at (142, 186) on #modal-button
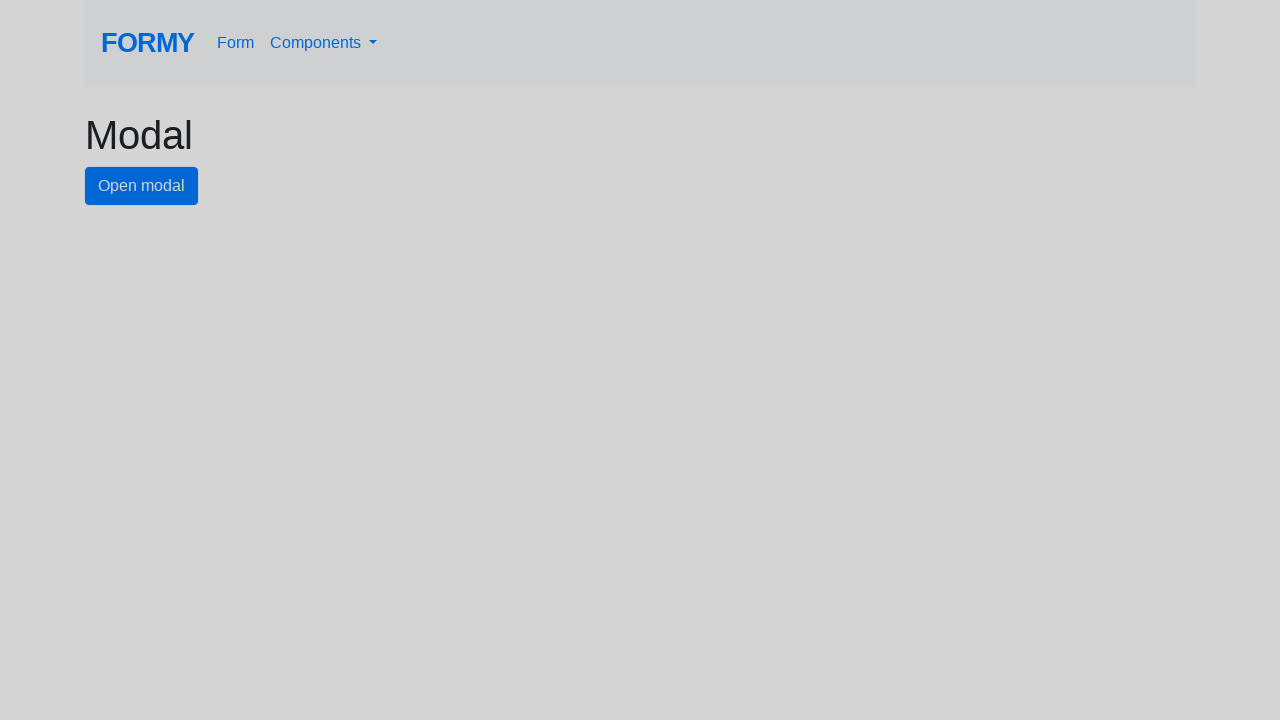

Clicked close button to close modal at (782, 184) on #close-button
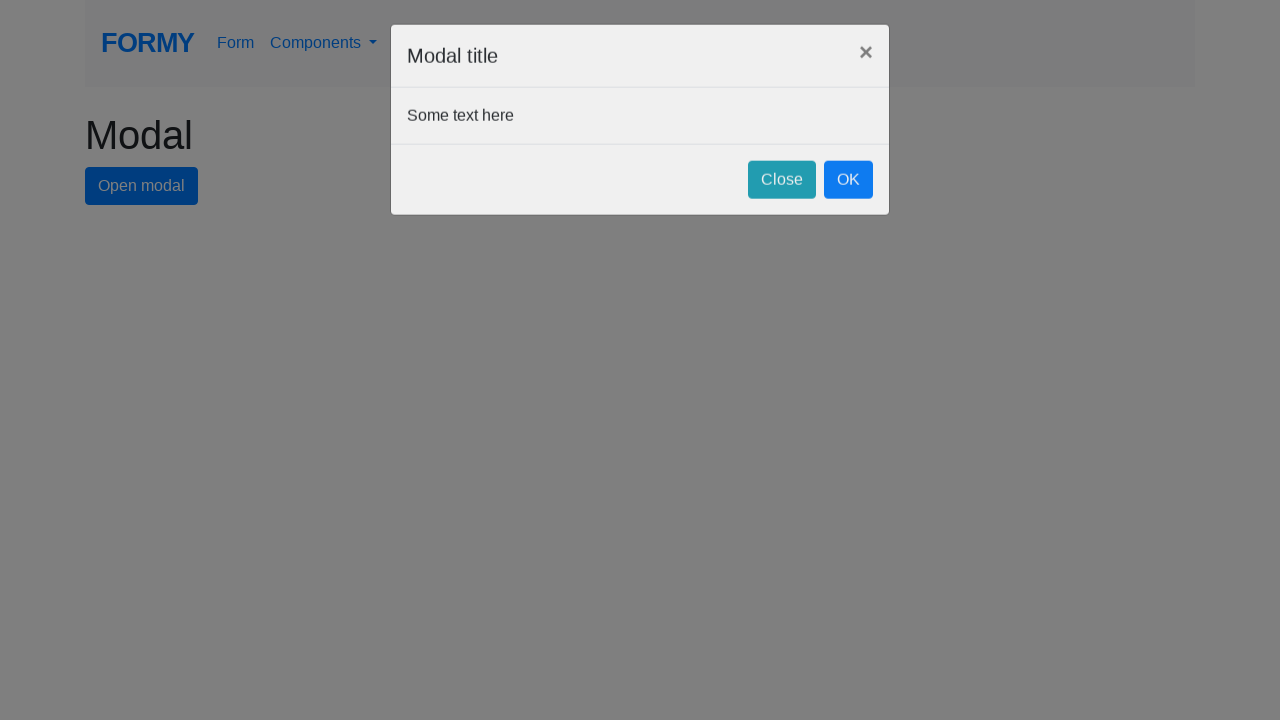

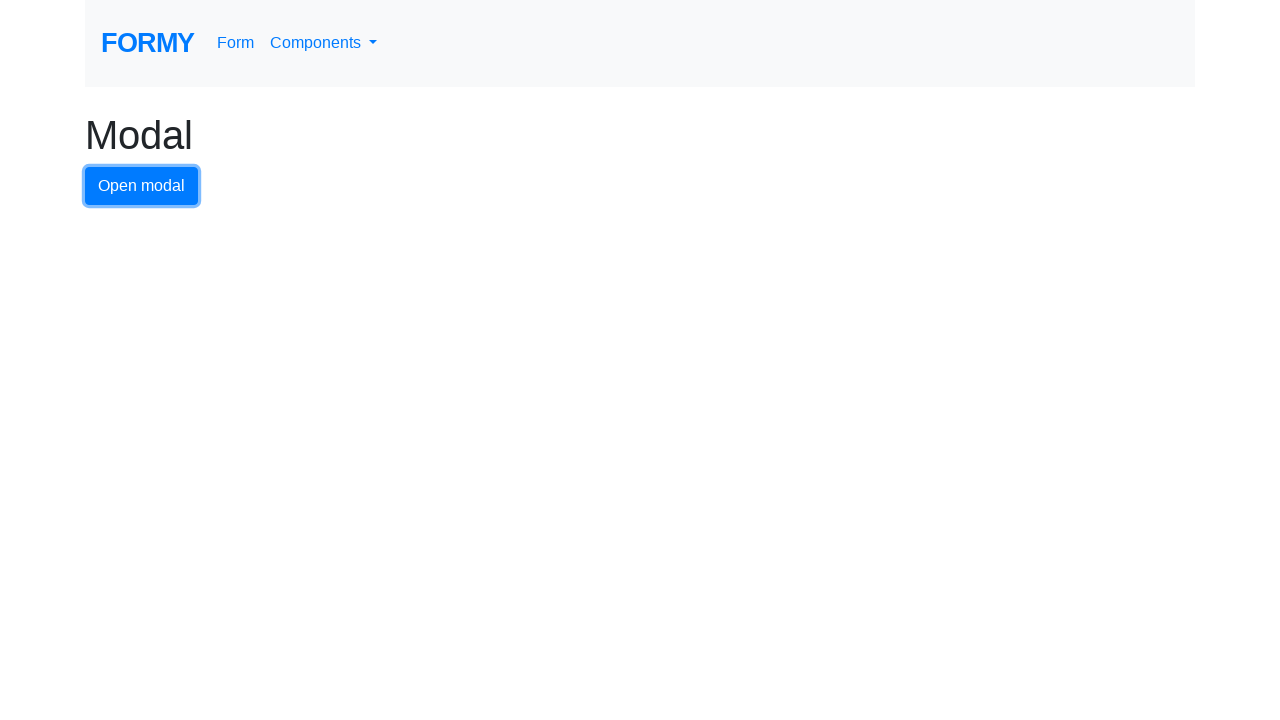